Tests copy and paste keyboard actions by typing text, selecting it, and performing cut/paste operations using keyboard shortcuts

Starting URL: https://www.selenium.dev/selenium/web/single_text_input.html

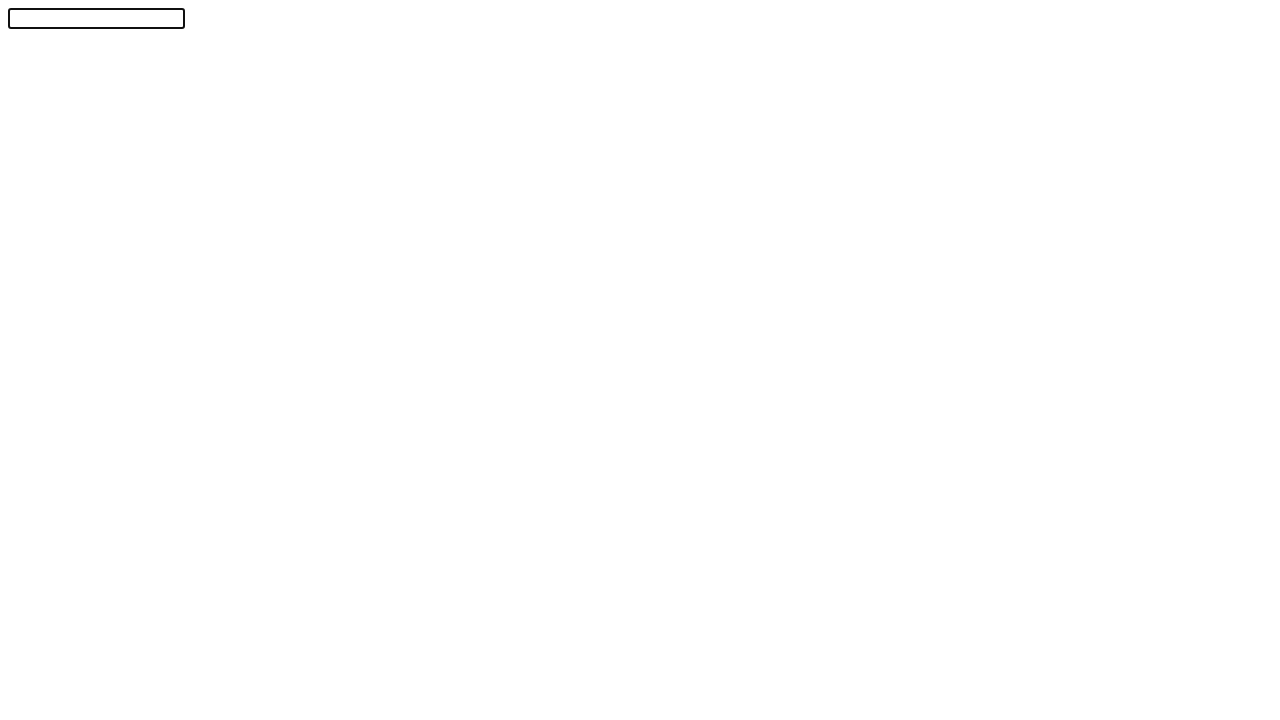

Navigated to single text input page
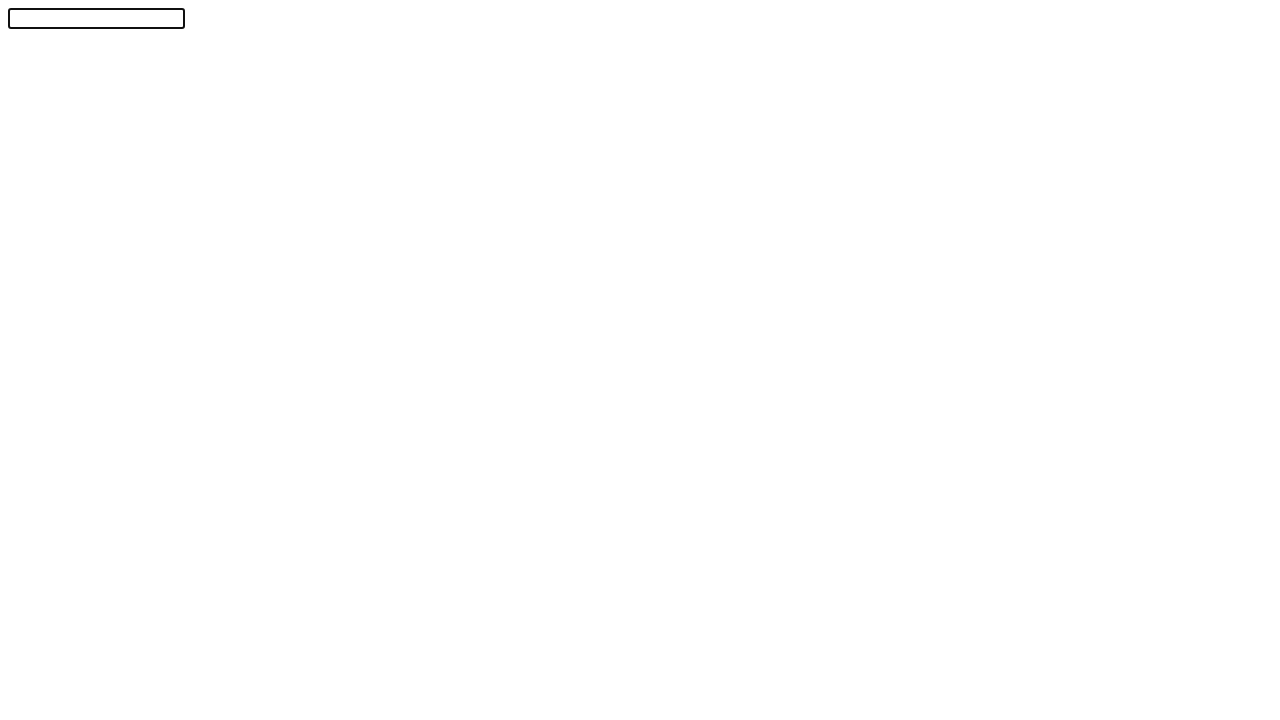

Located the text input field
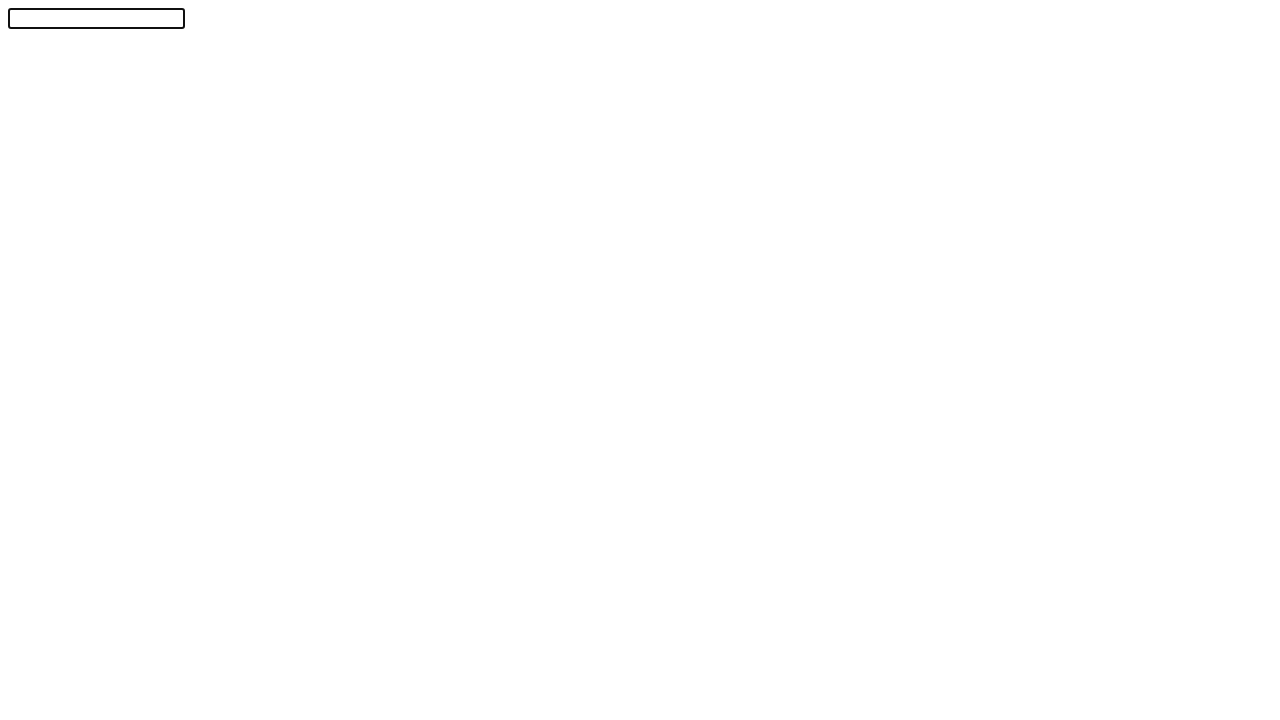

Typed 'Automation!' into the input field on #textInput
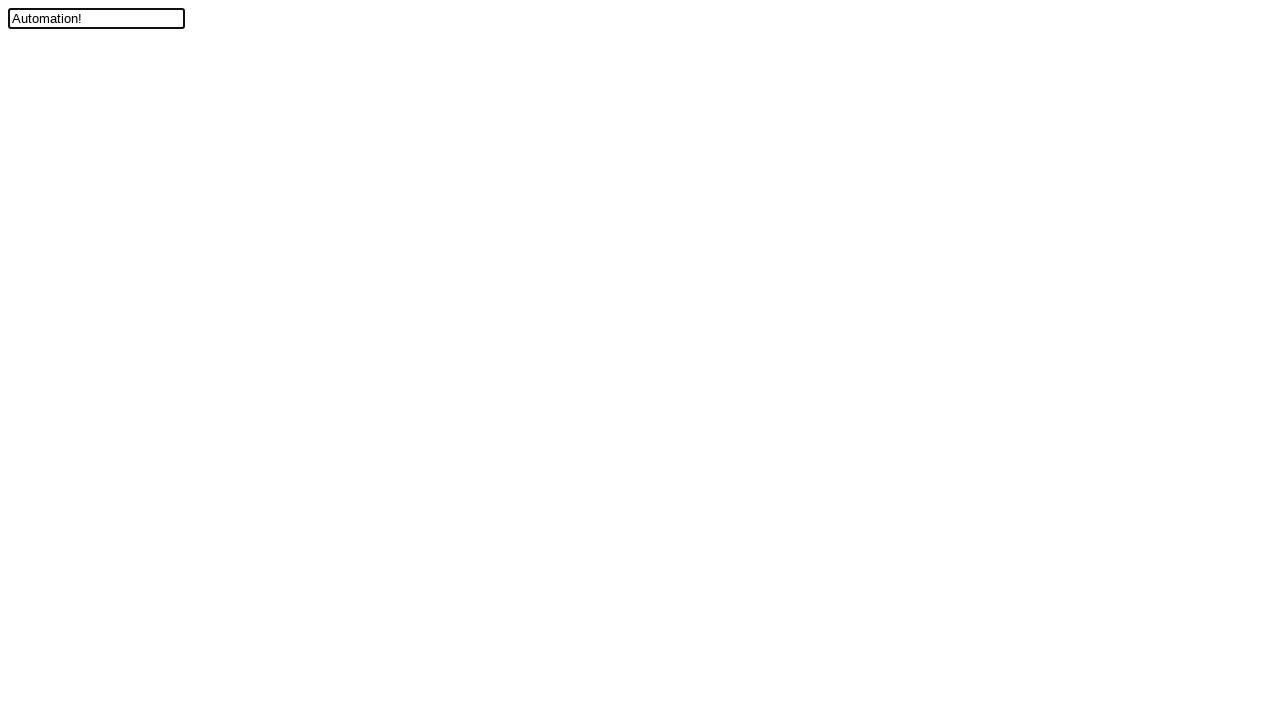

Moved cursor one position to the left
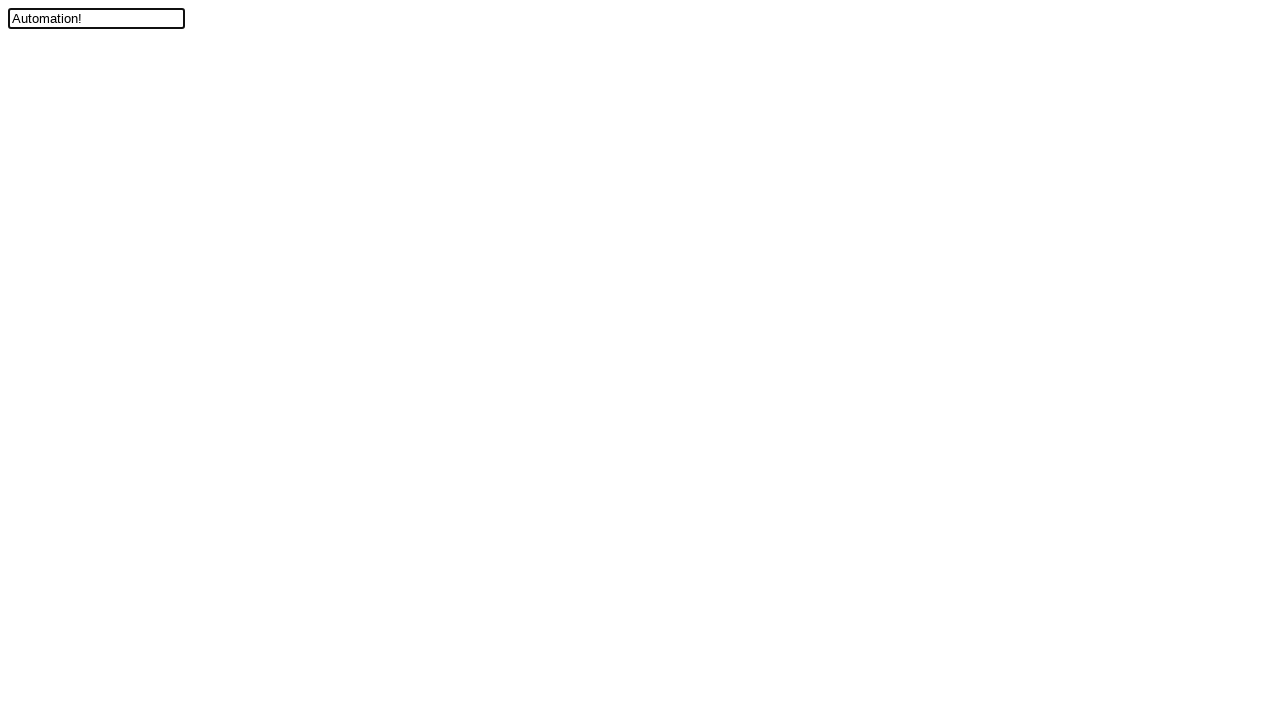

Pressed Shift key down
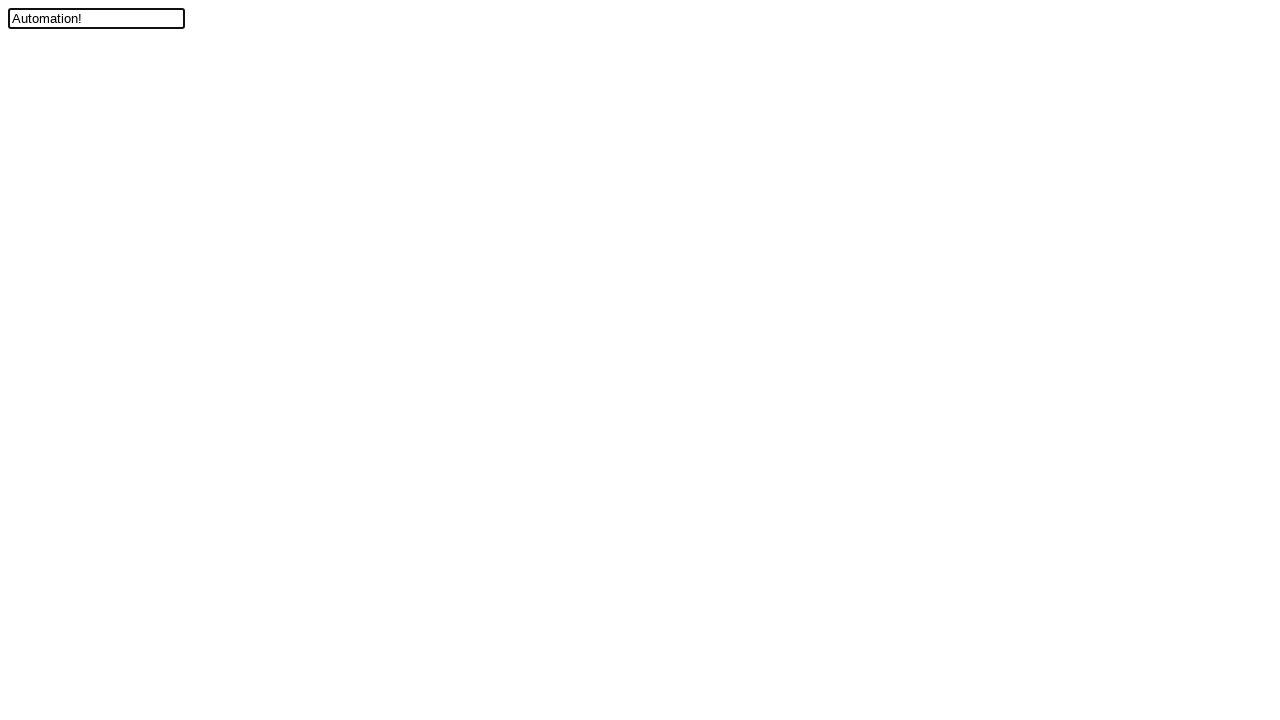

Pressed ArrowUp to select text to beginning
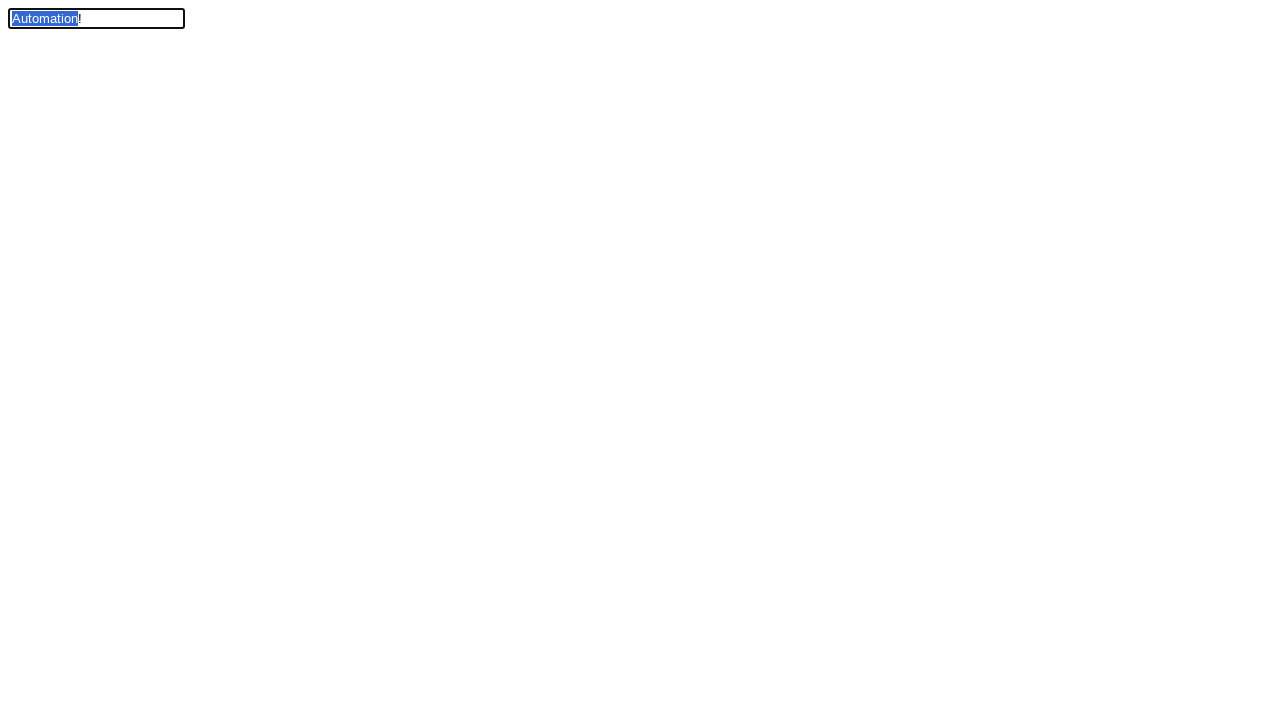

Released Shift key
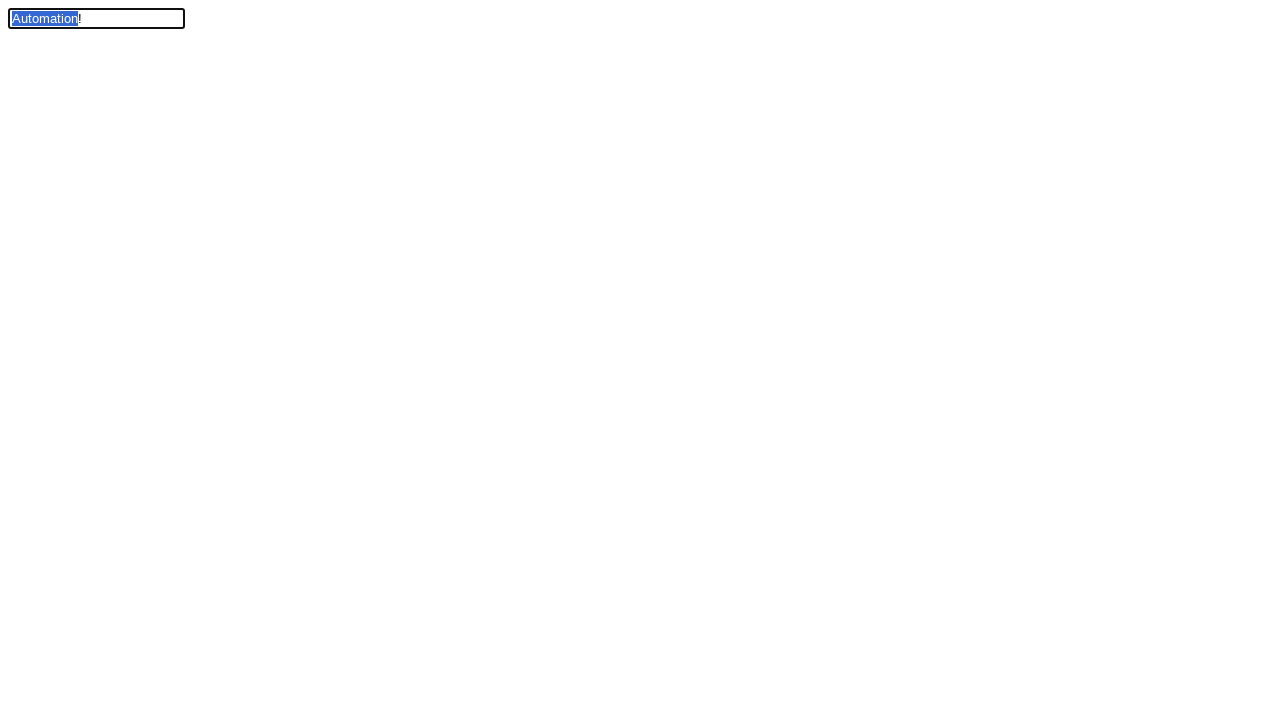

Cut selected text using Ctrl+X
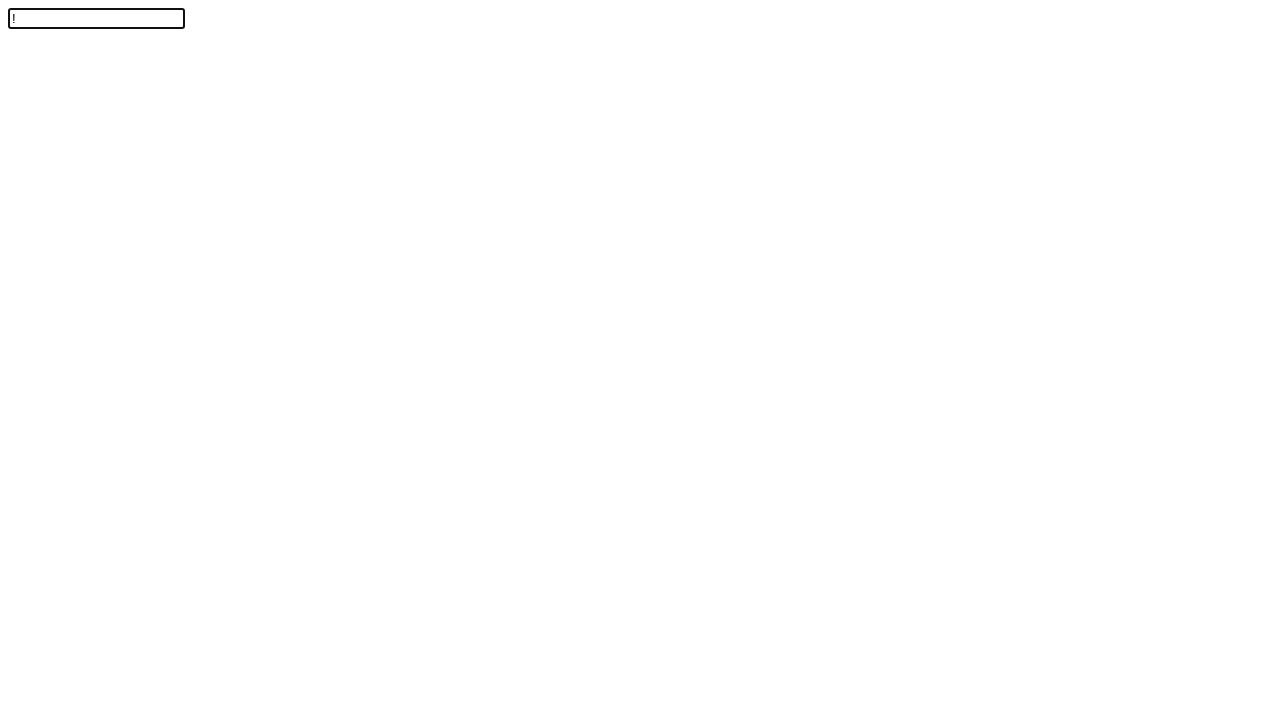

Pasted cut text using Ctrl+V (first paste)
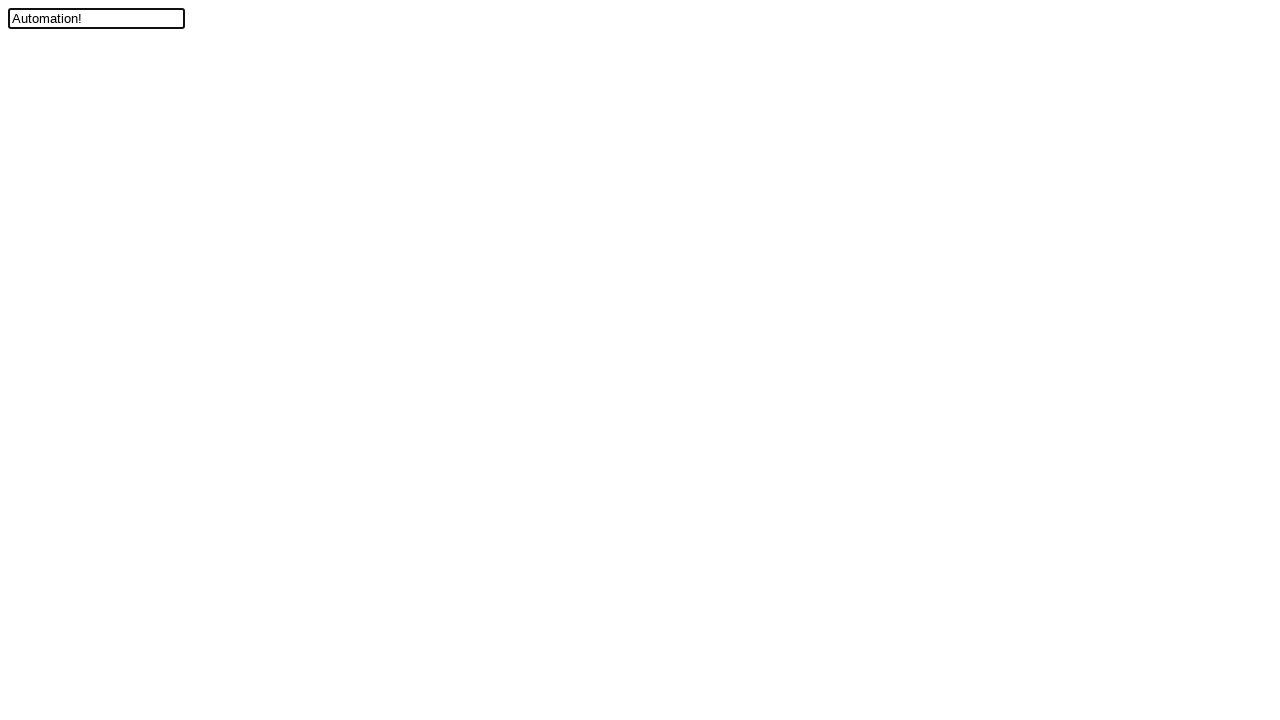

Pasted cut text using Ctrl+V (second paste)
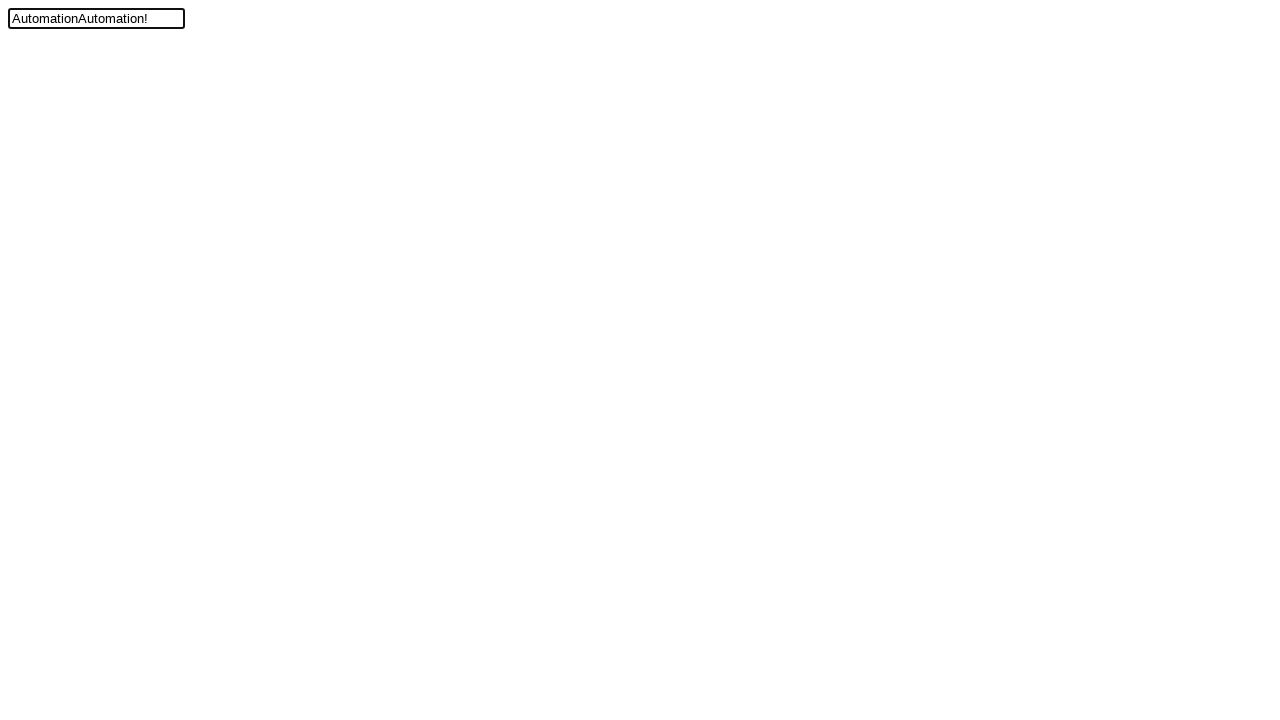

Verified final input value is 'AutomationAutomation!'
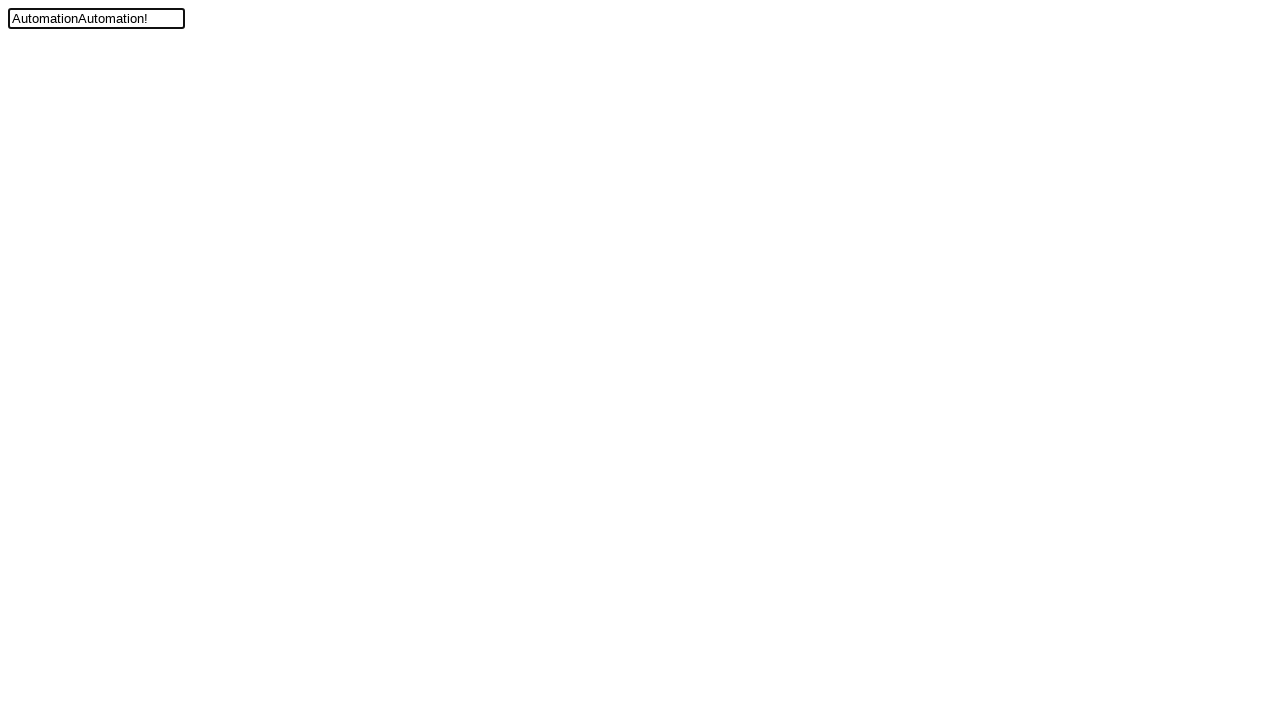

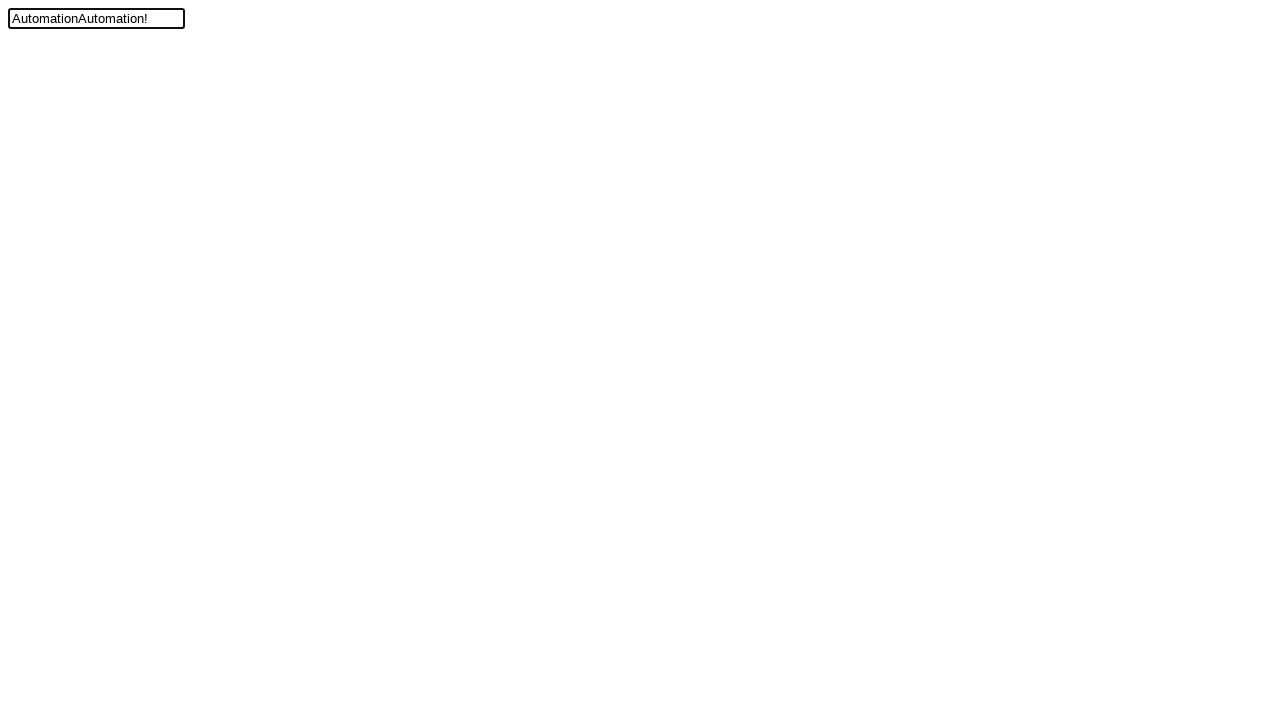